Tests drag and drop functionality using click and hold method by clicking an element, moving to target, and releasing

Starting URL: https://jqueryui.com/droppable/

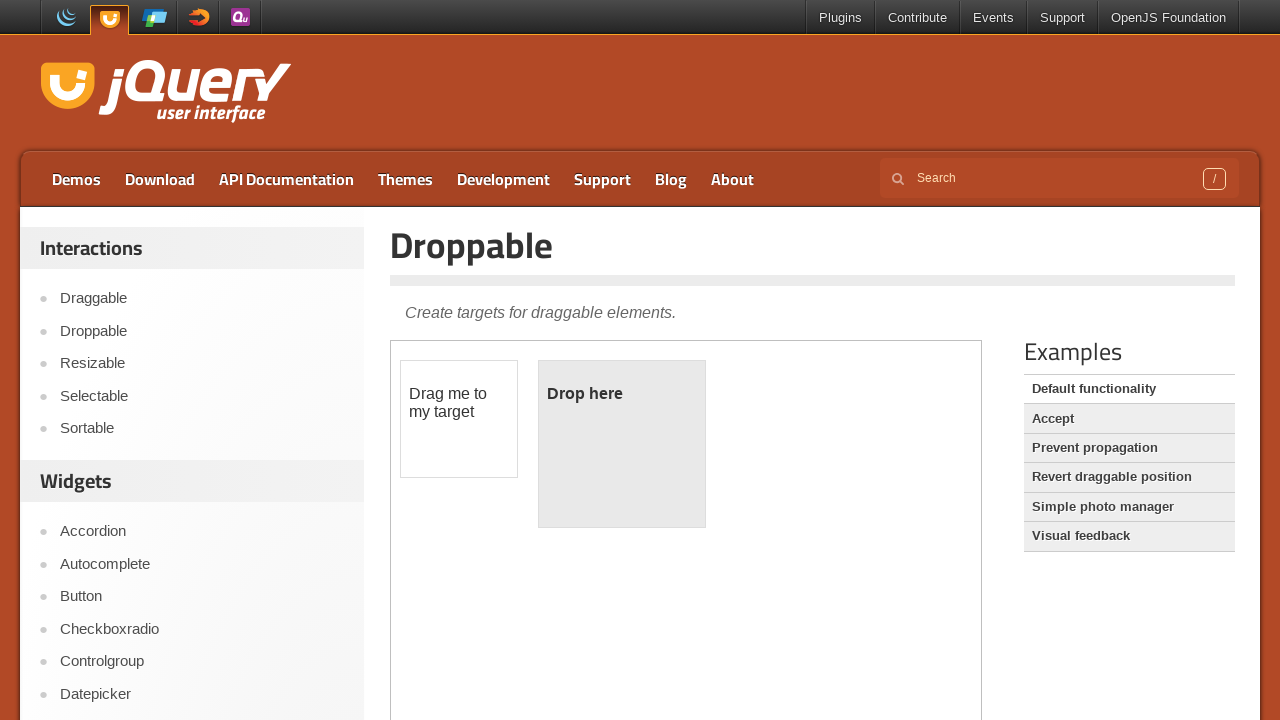

Located iframe containing drag and drop elements
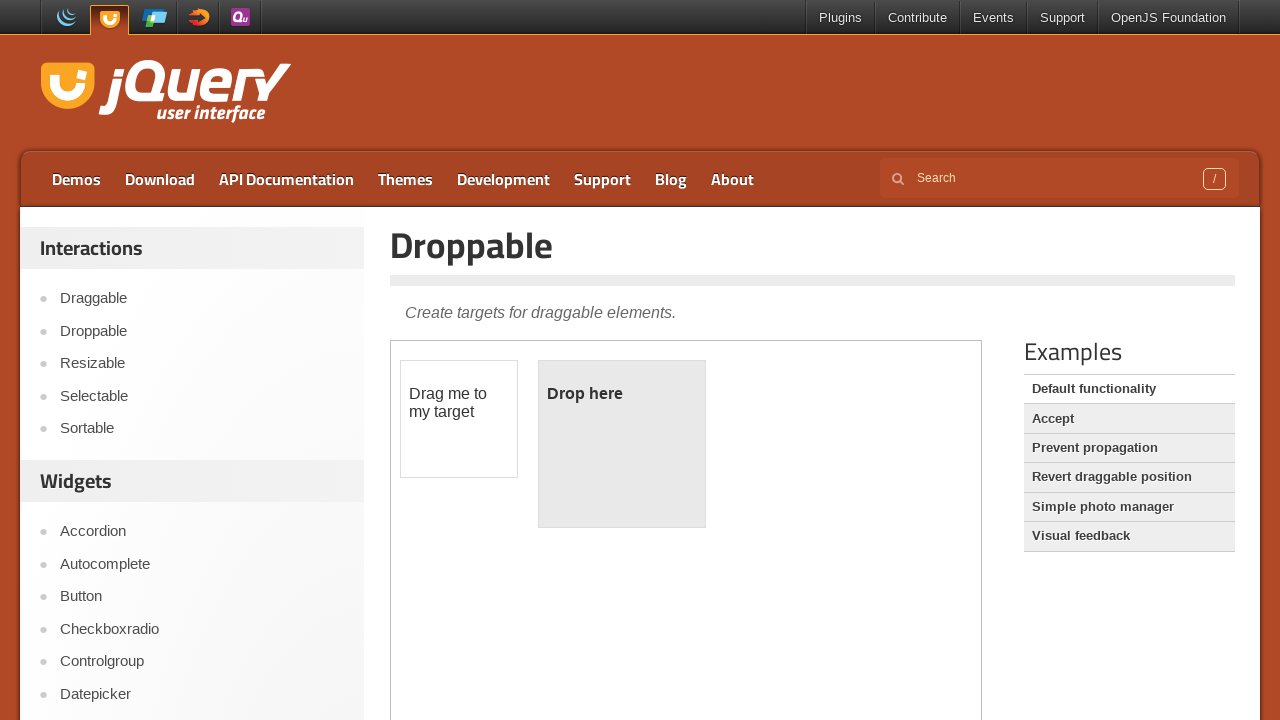

Located draggable element
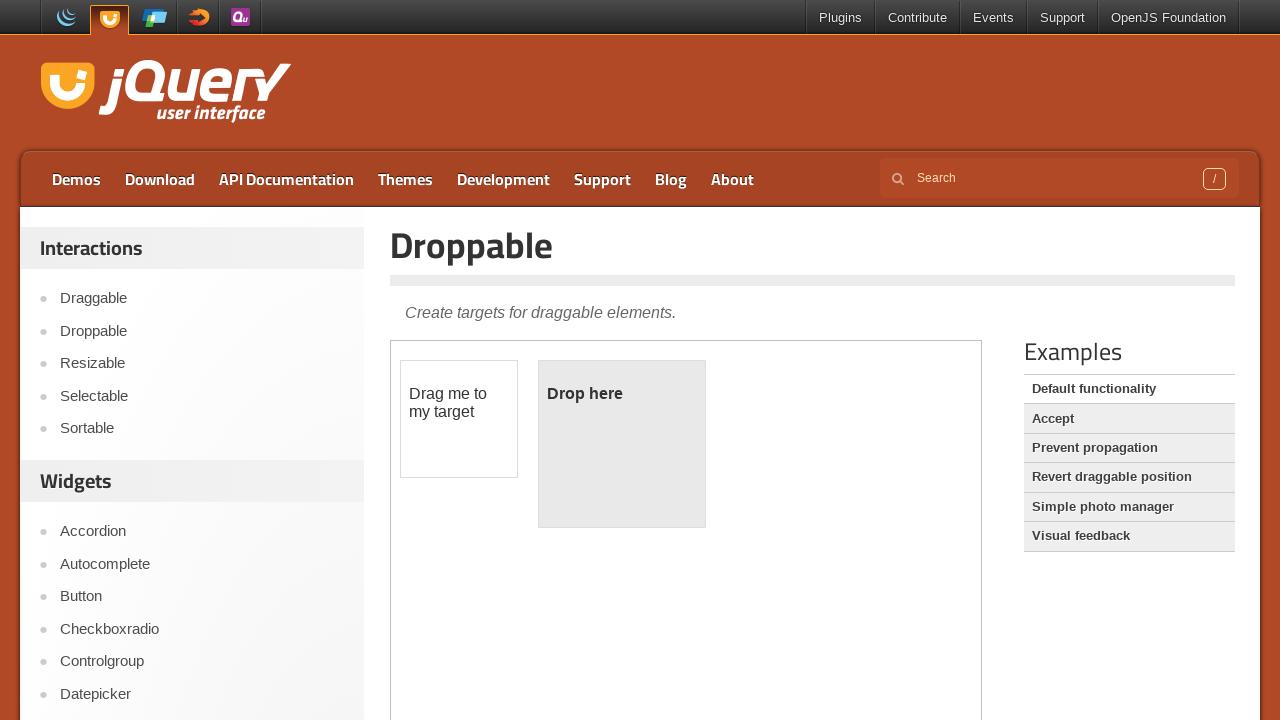

Located droppable target element
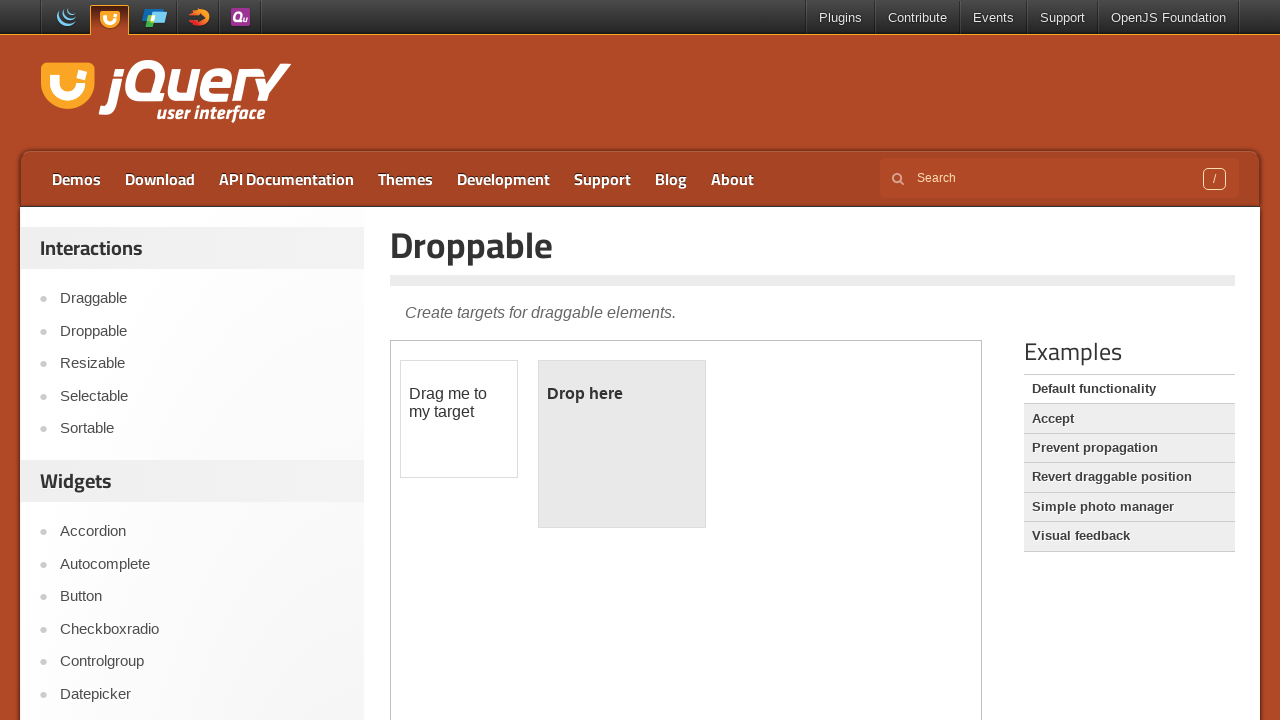

Hovered over draggable element at (459, 419) on iframe >> nth=0 >> internal:control=enter-frame >> div#draggable
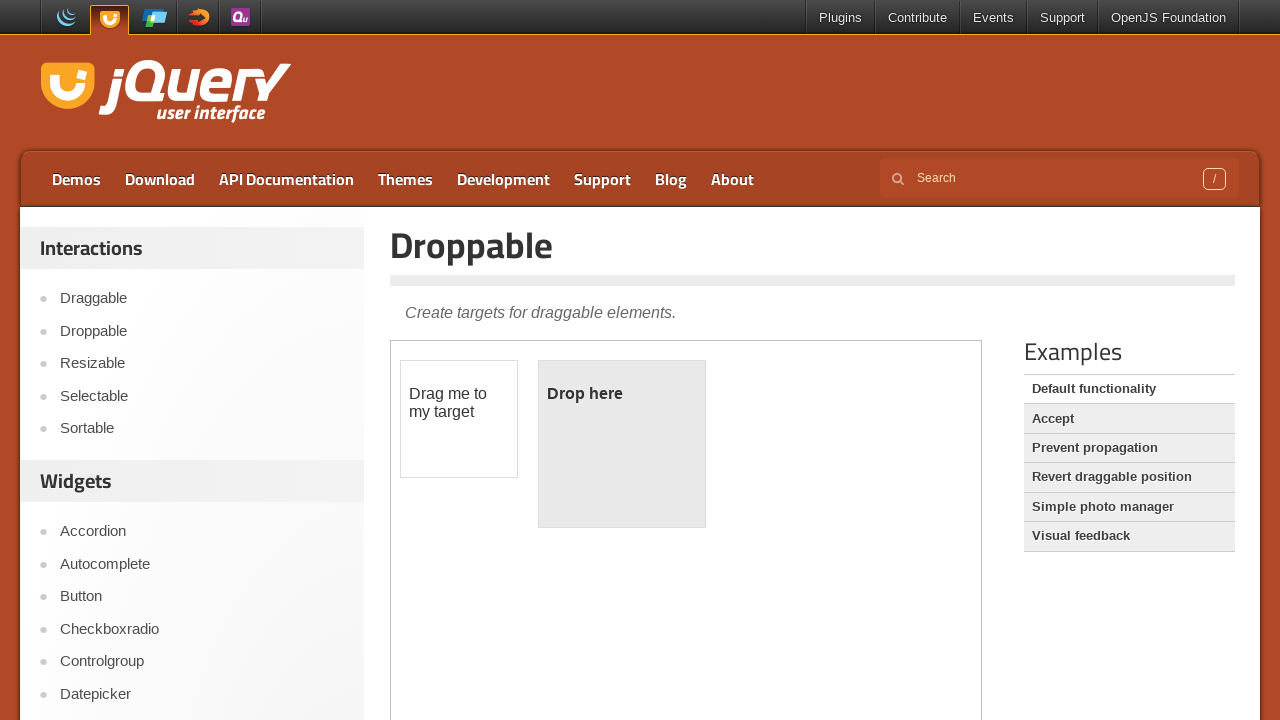

Pressed mouse button down to initiate drag at (459, 419)
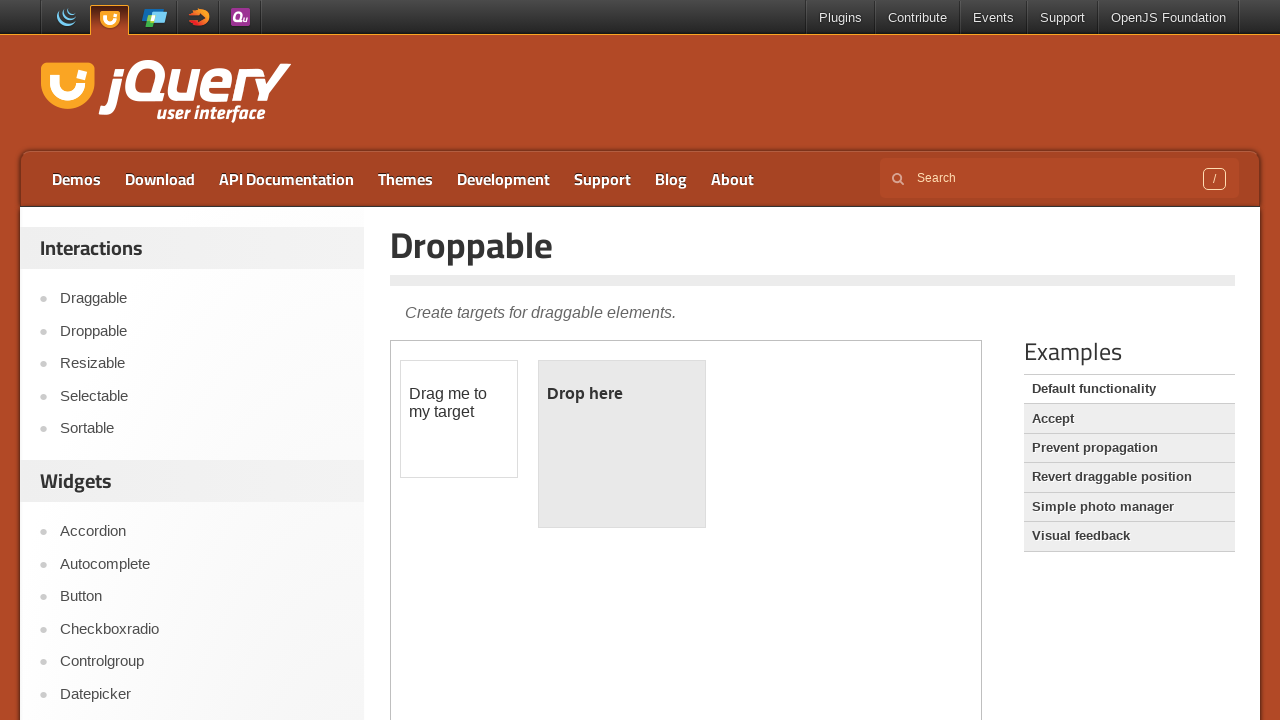

Moved mouse to droppable target element at (622, 444) on iframe >> nth=0 >> internal:control=enter-frame >> div#droppable
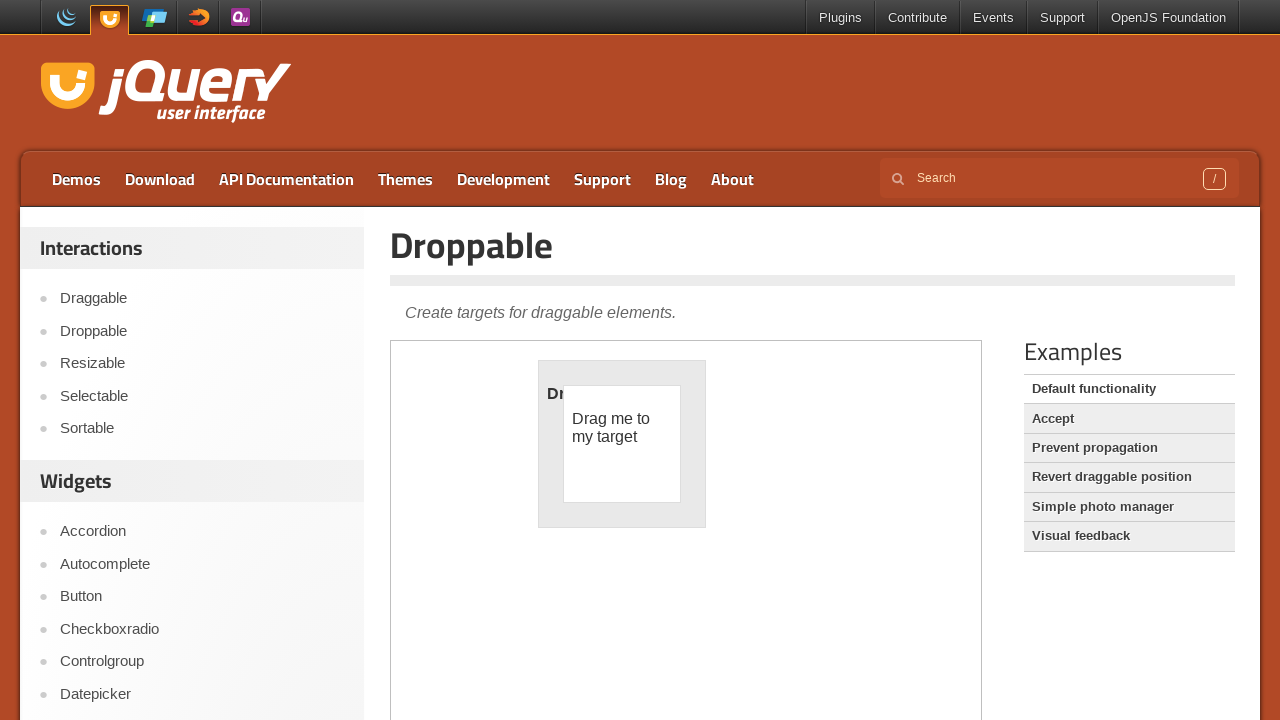

Released mouse button to complete drag and drop at (622, 444)
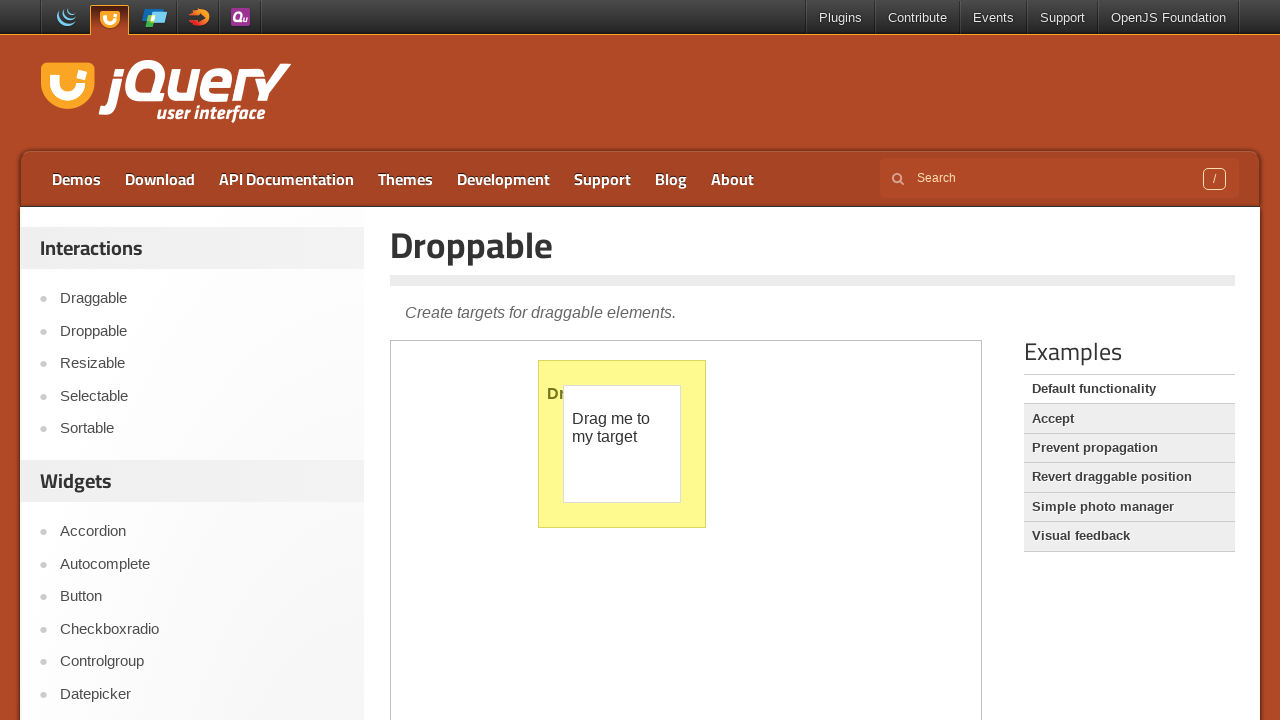

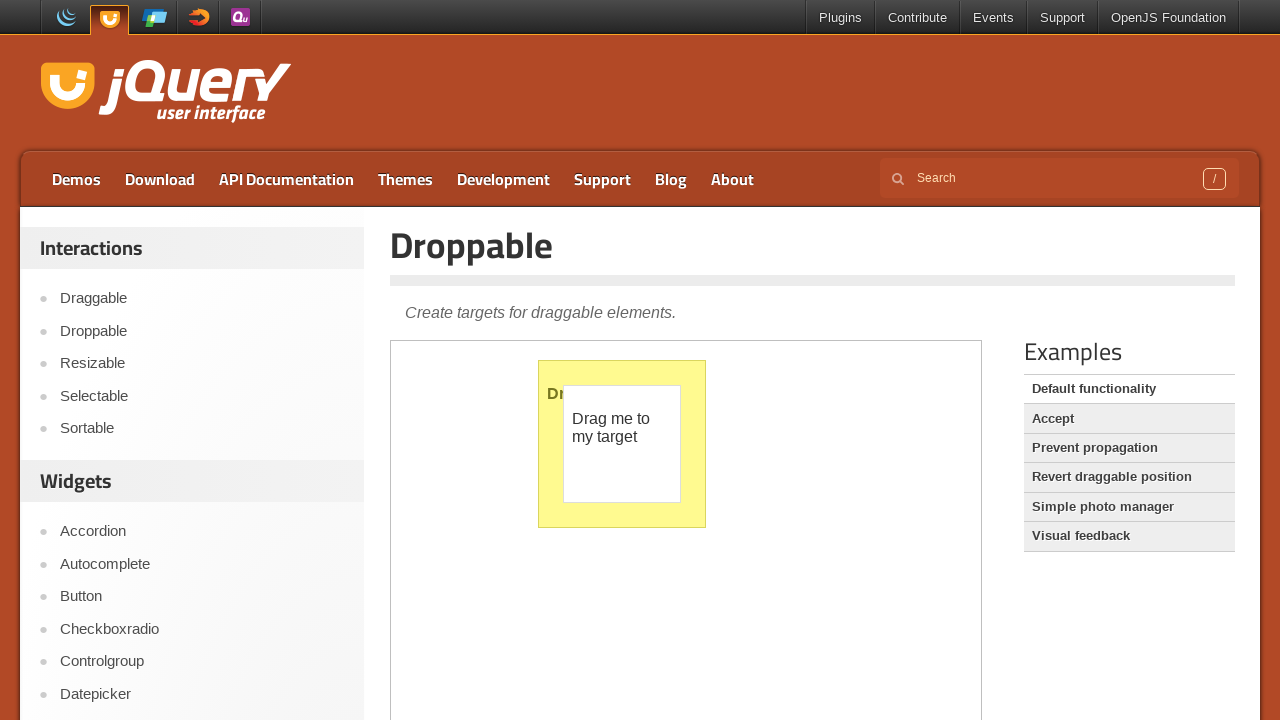